Verifies the DuckDuckGo homepage contains expected content in the page source

Starting URL: https://duckduckgo.com/

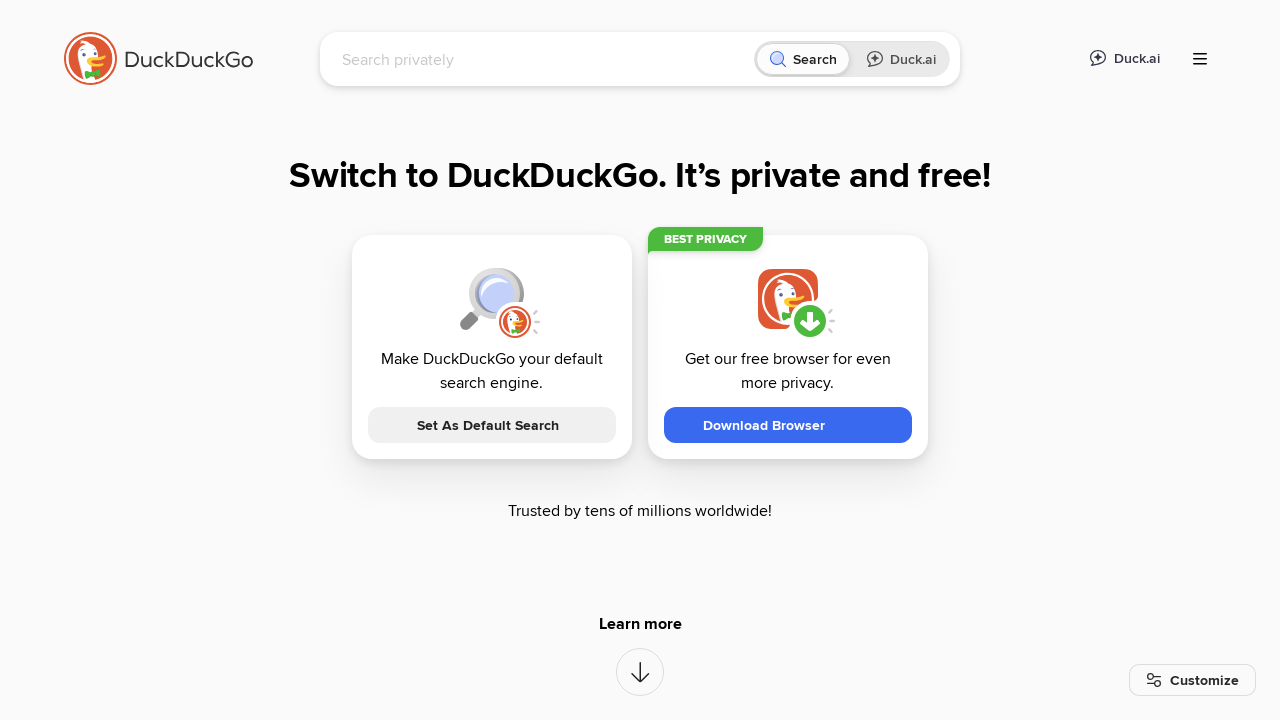

Waited for page to reach domcontentloaded state
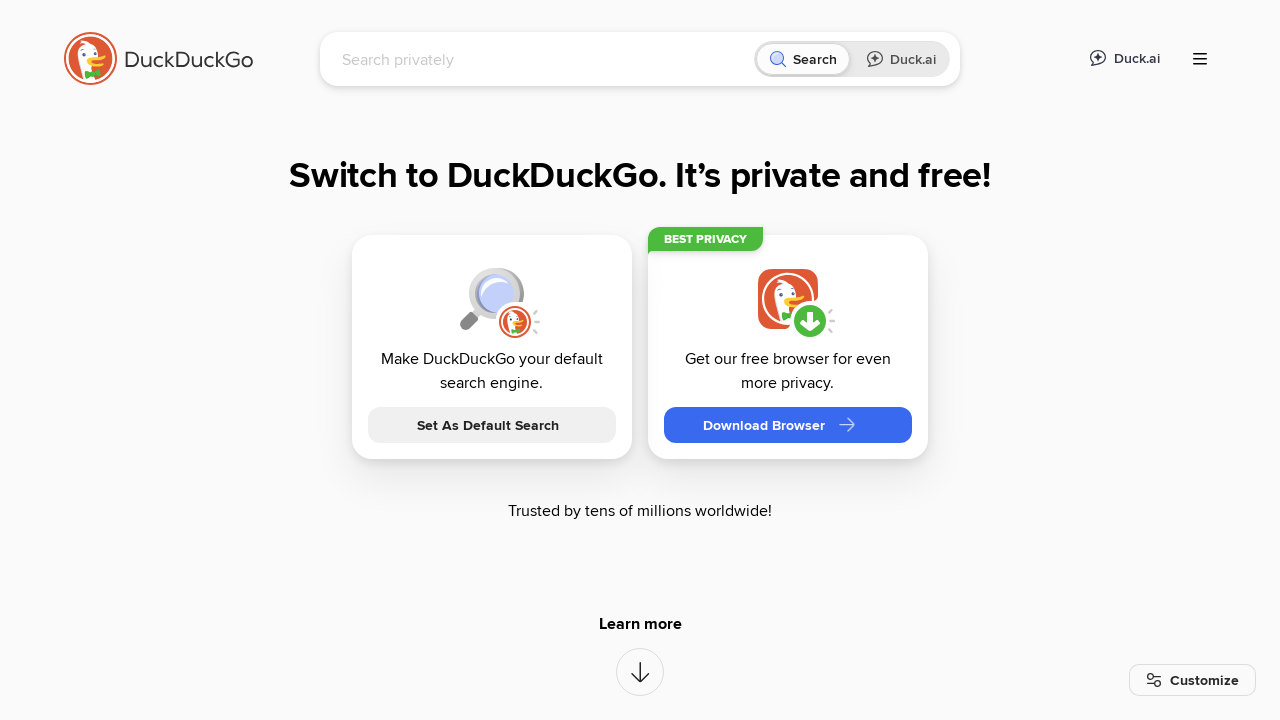

Verified 'DuckDuckGo' text is present in page source
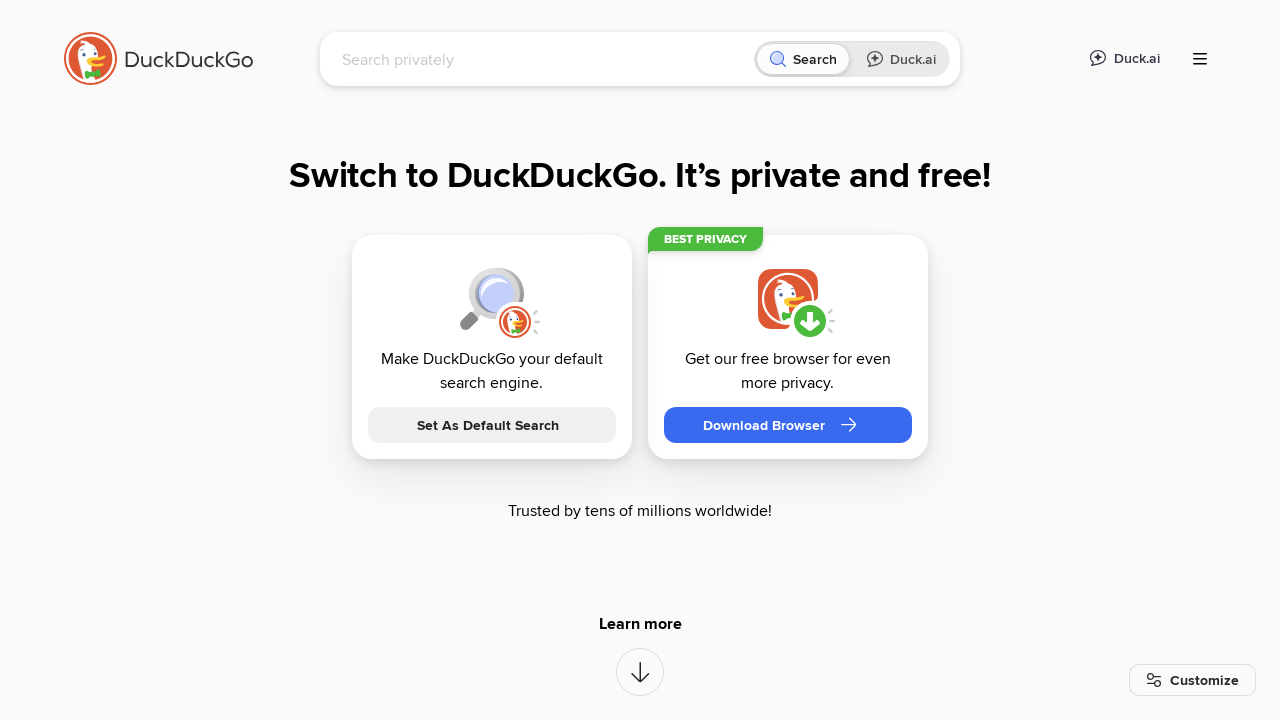

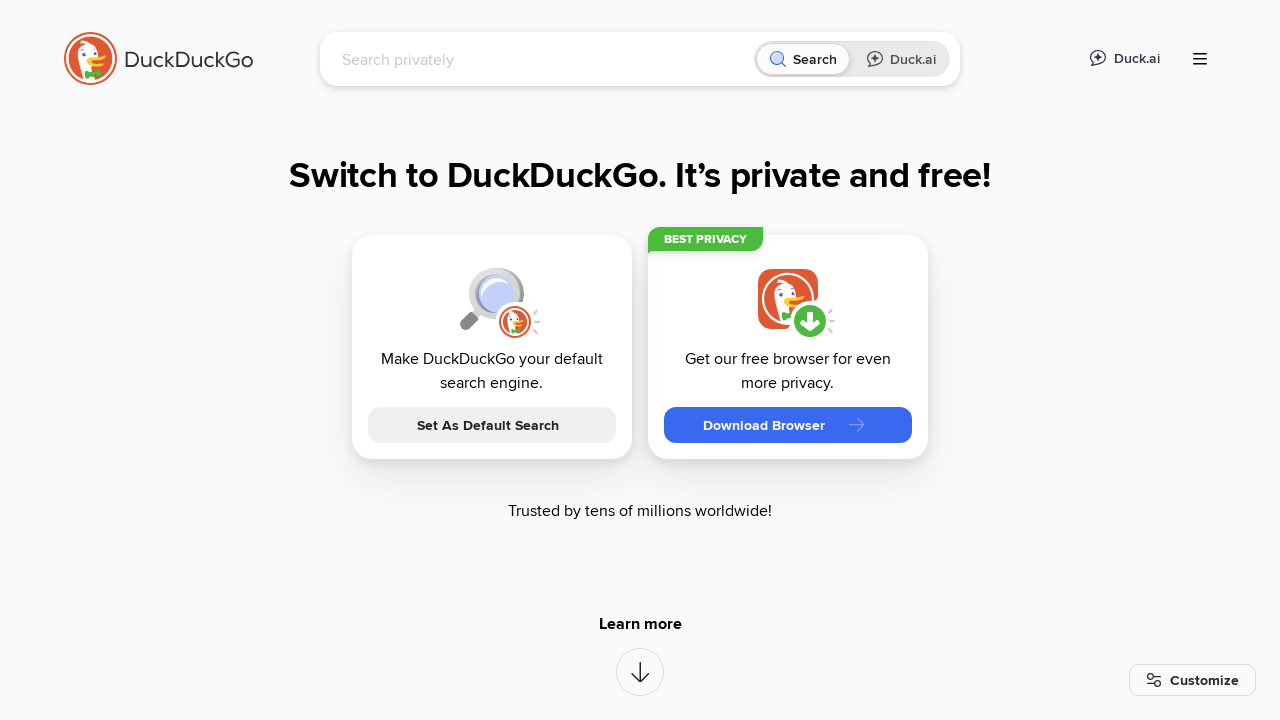